Tests jQuery UI datepicker by opening the calendar and selecting today's date

Starting URL: https://jqueryui.com/datepicker/

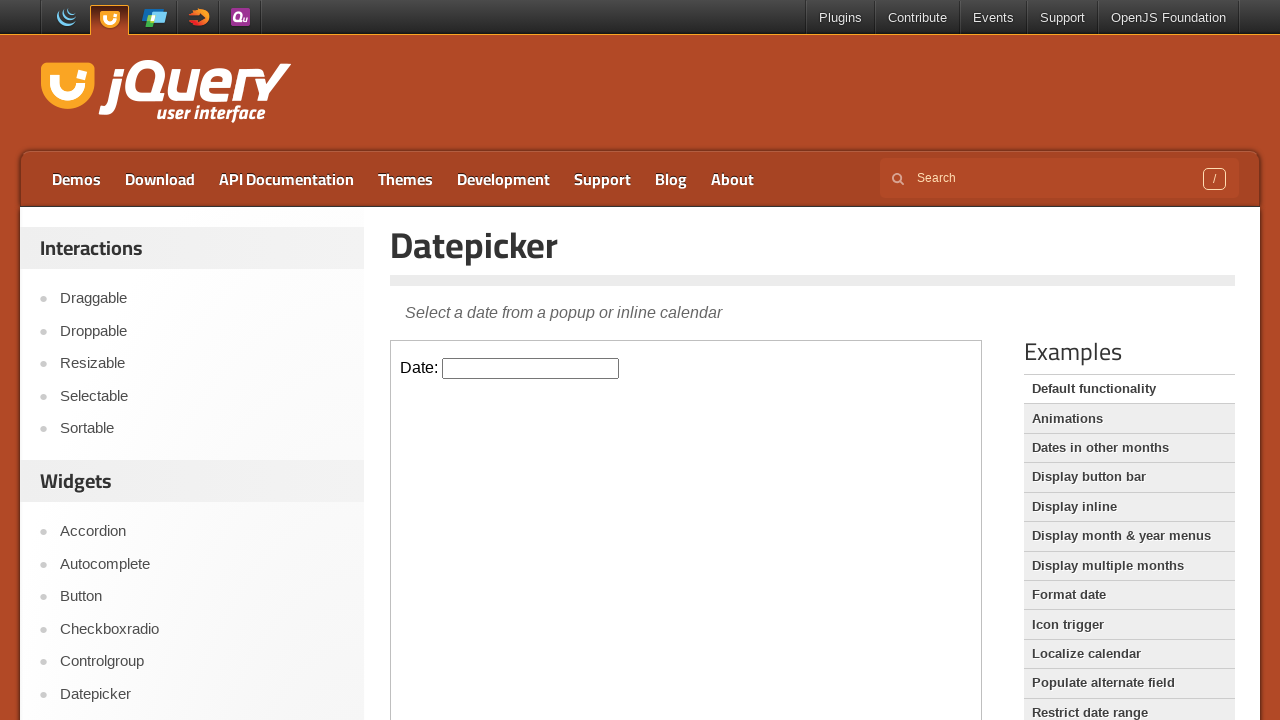

Located the demo iframe for jQuery UI datepicker
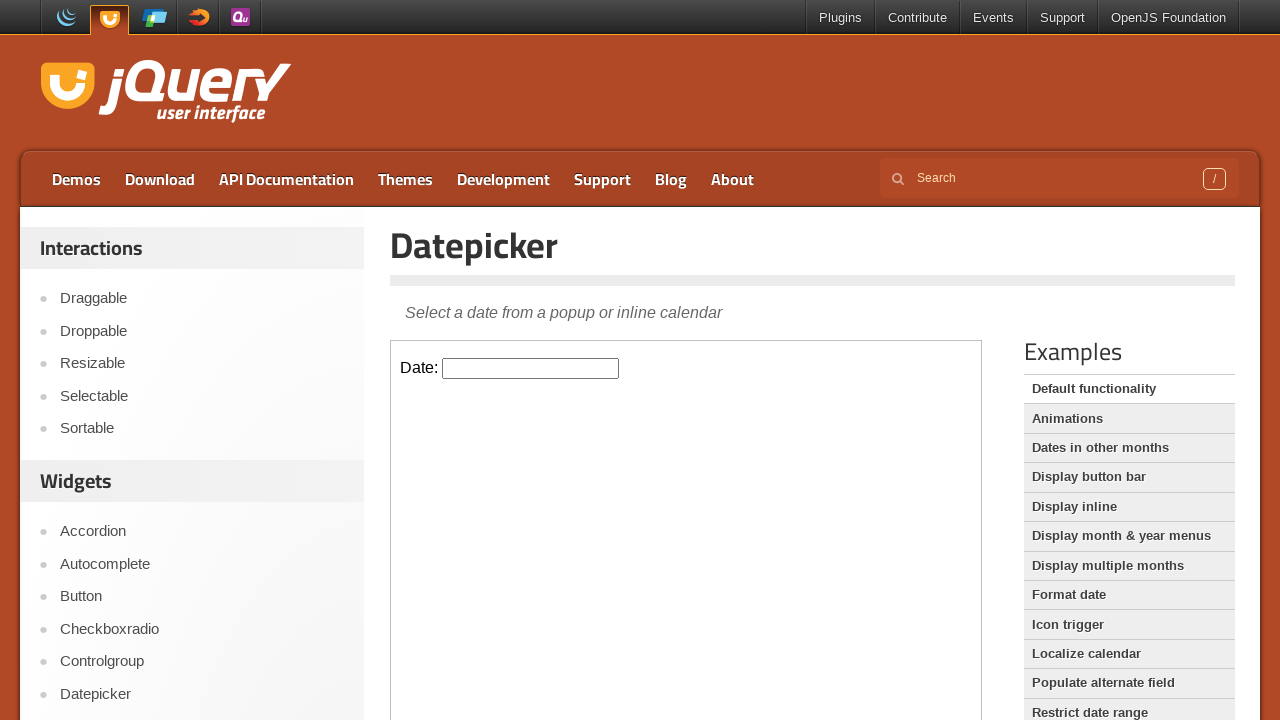

Clicked on the datepicker input to open the calendar at (531, 368) on iframe.demo-frame >> internal:control=enter-frame >> #datepicker
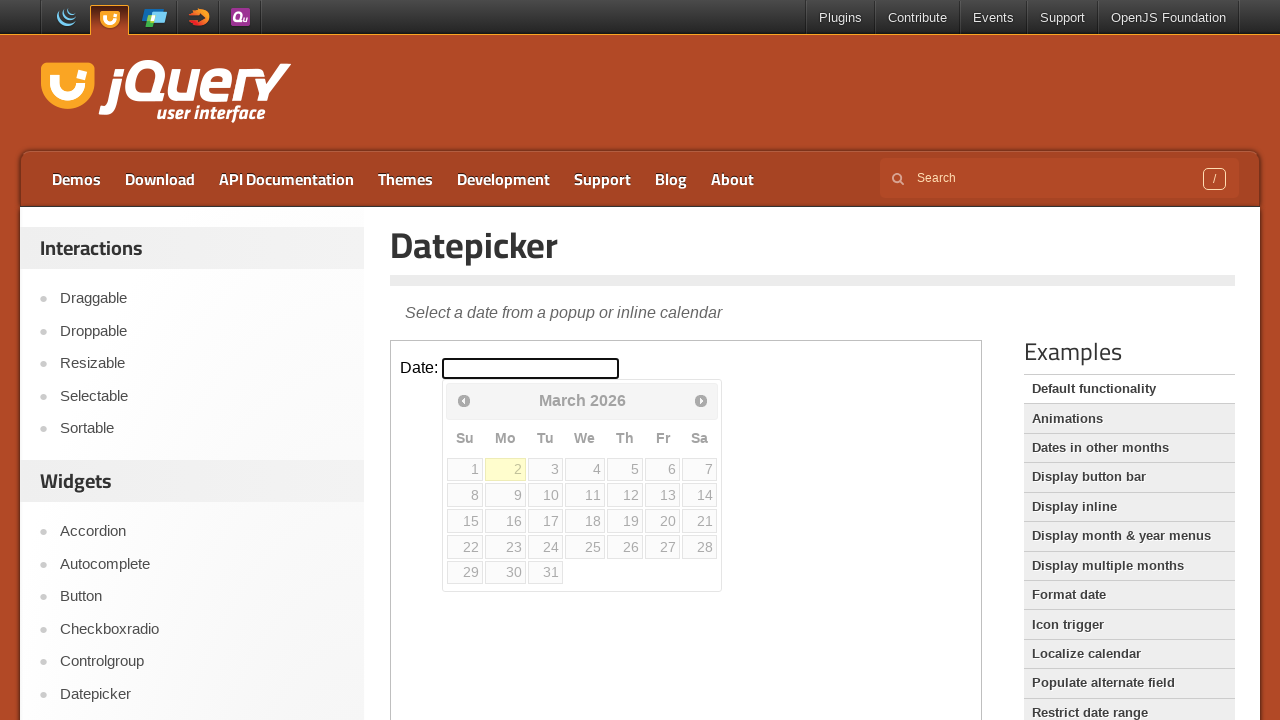

Selected today's date from the calendar at (506, 469) on iframe.demo-frame >> internal:control=enter-frame >> td.ui-datepicker-today a
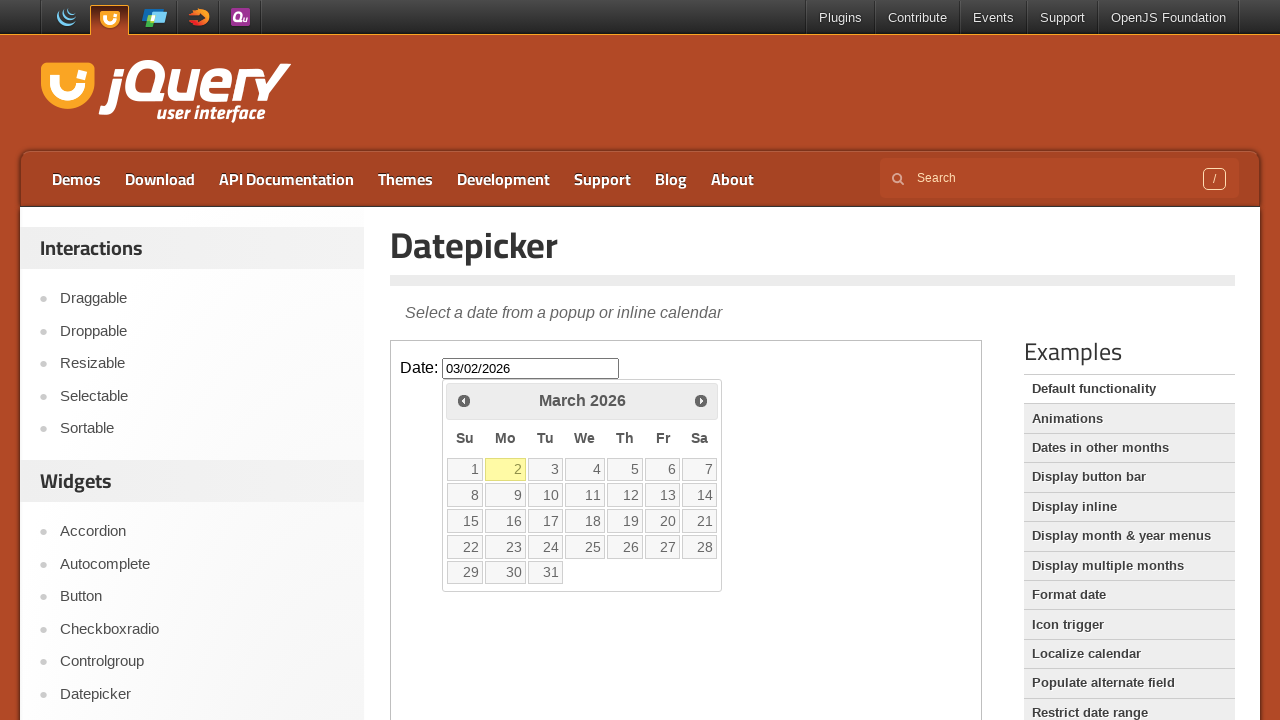

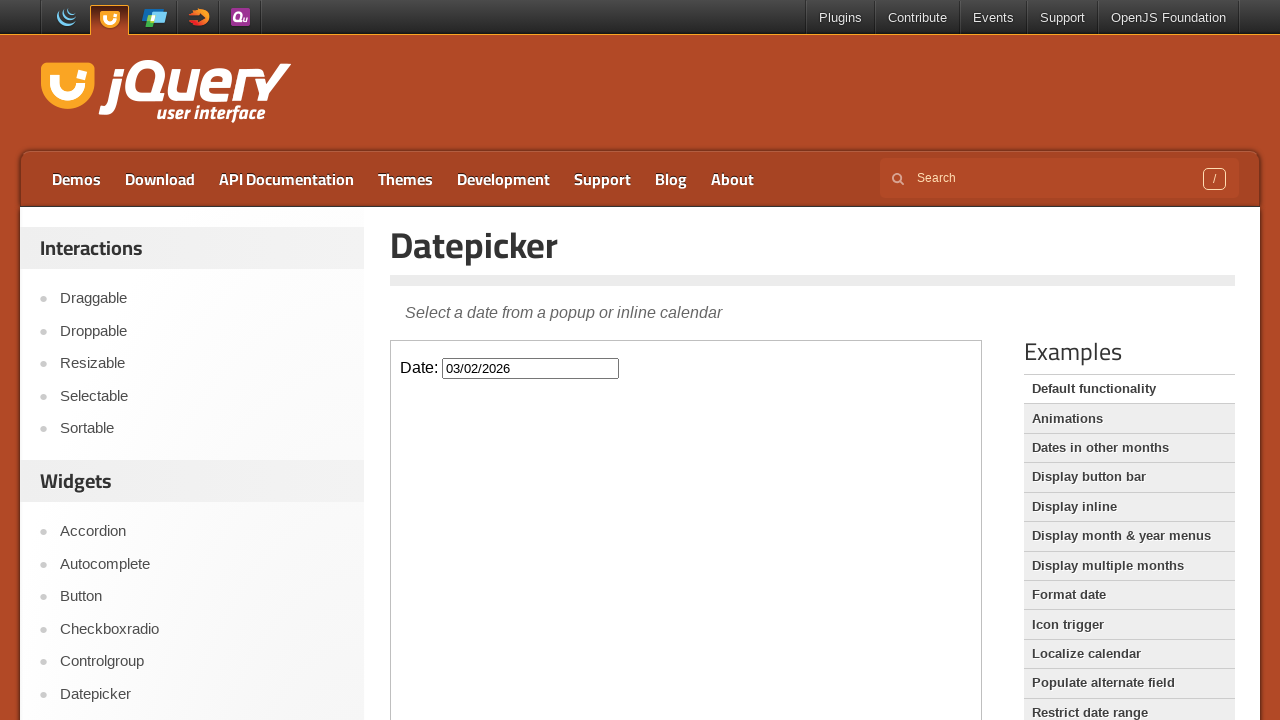